Tests that error messages are displayed for empty required fields when attempting to continue to payment without filling the subscription form.

Starting URL: https://home.openweathermap.org/subscriptions/unauth_subscribe/onecall_30/base

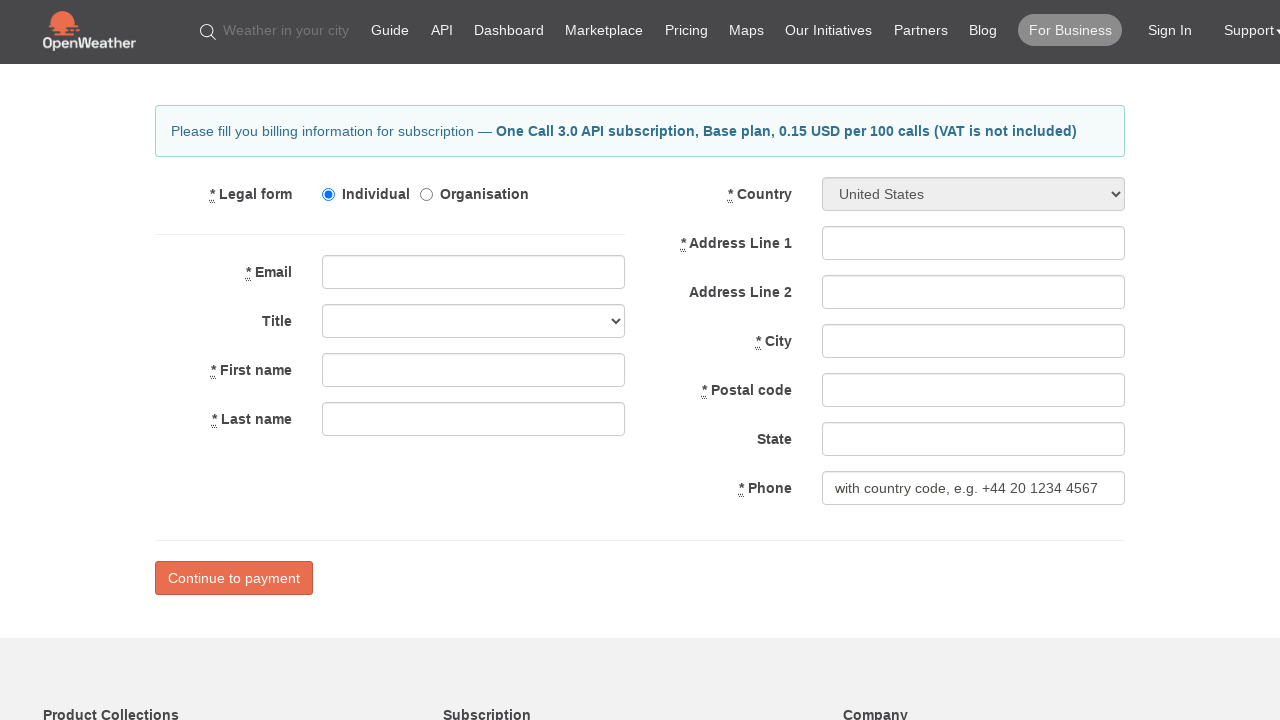

Clicked 'Continue to payment' button without filling required fields at (234, 578) on input[value="Continue to payment"]
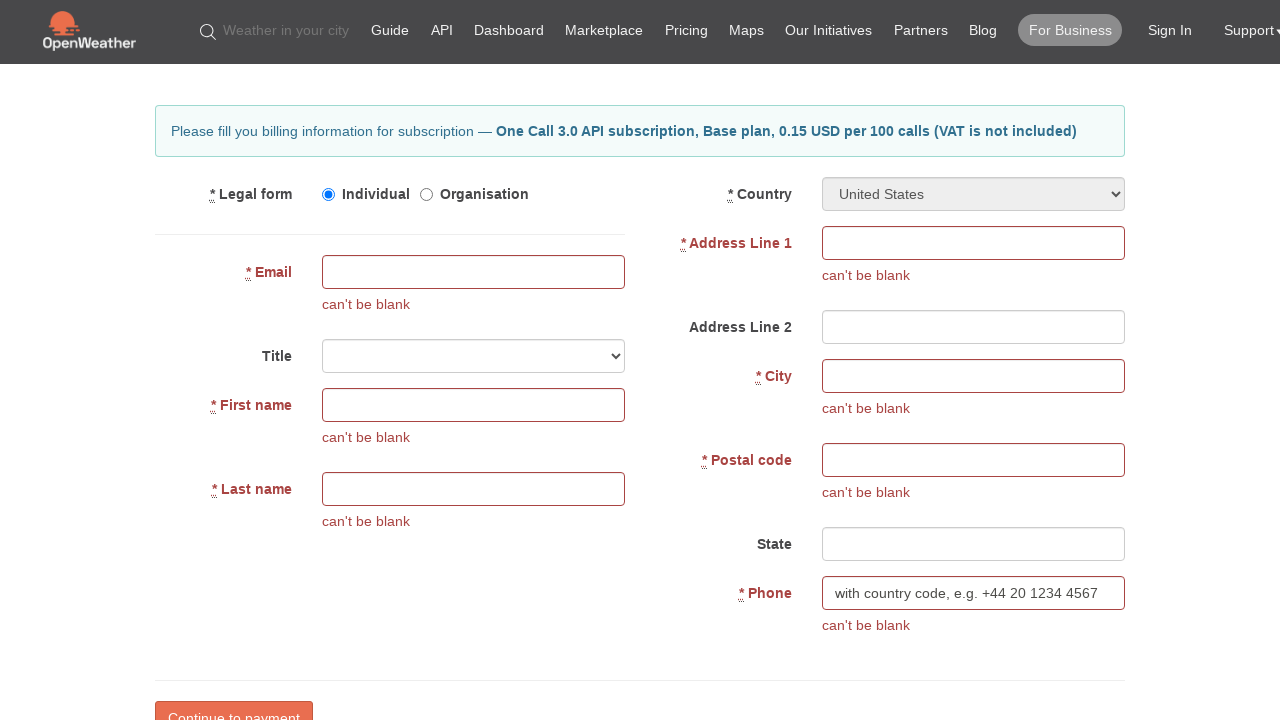

Error messages appeared on the form
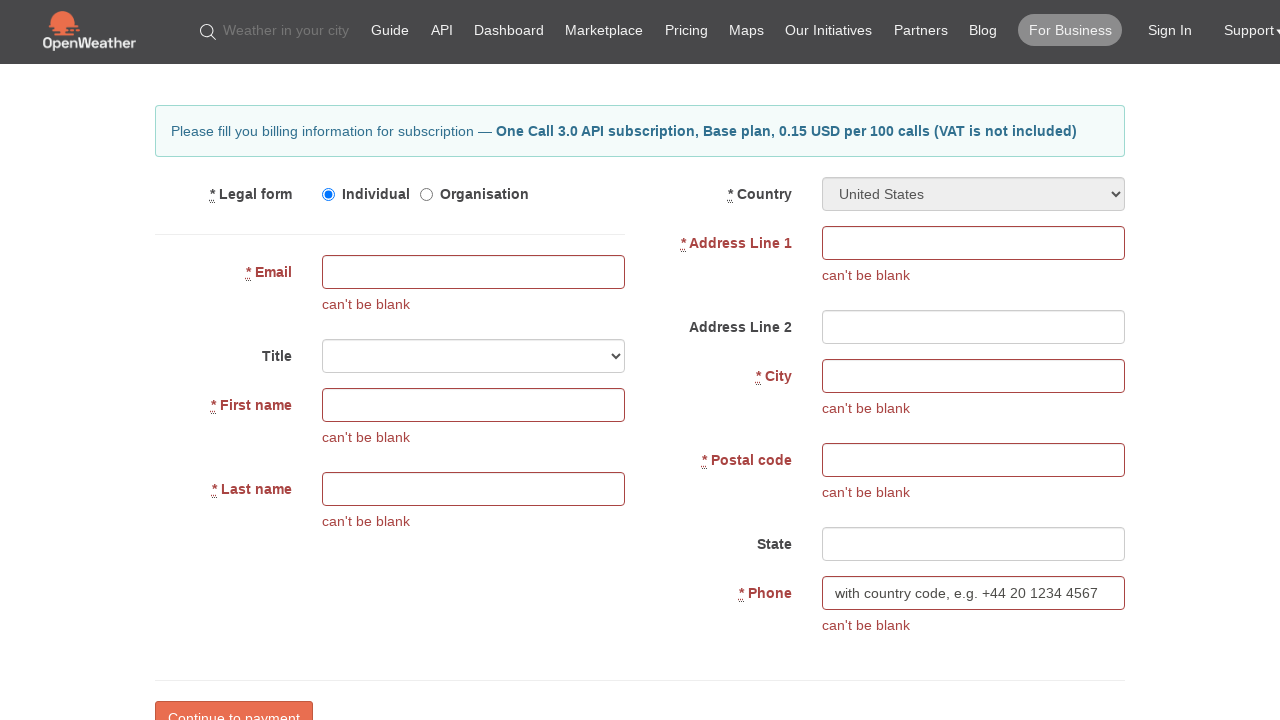

Found 7 error messages on the form
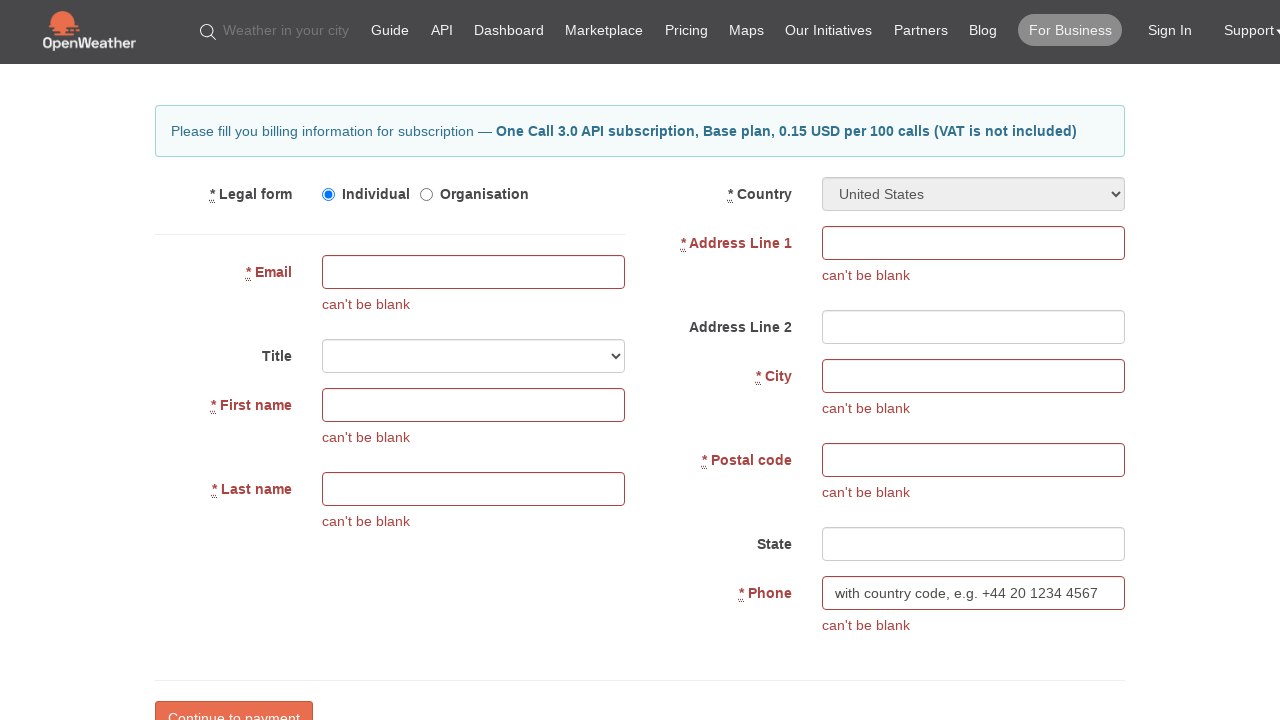

Verified error message 1 is visible
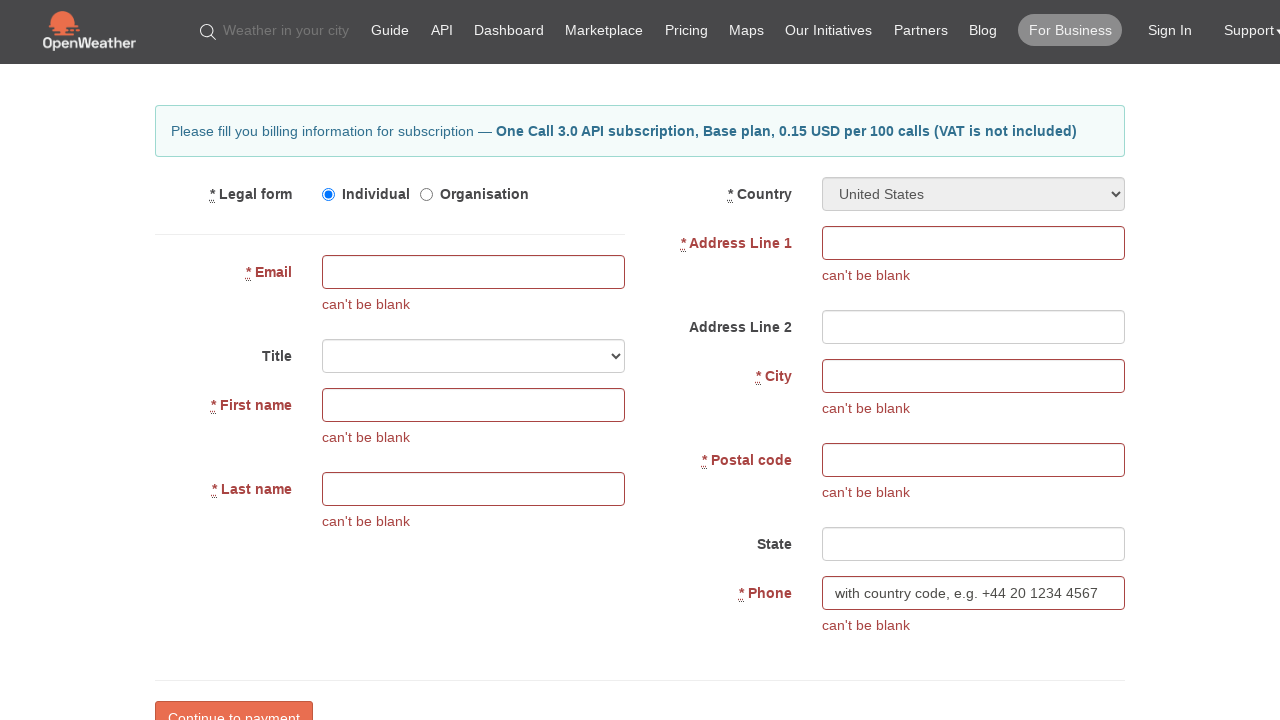

Verified error message 2 is visible
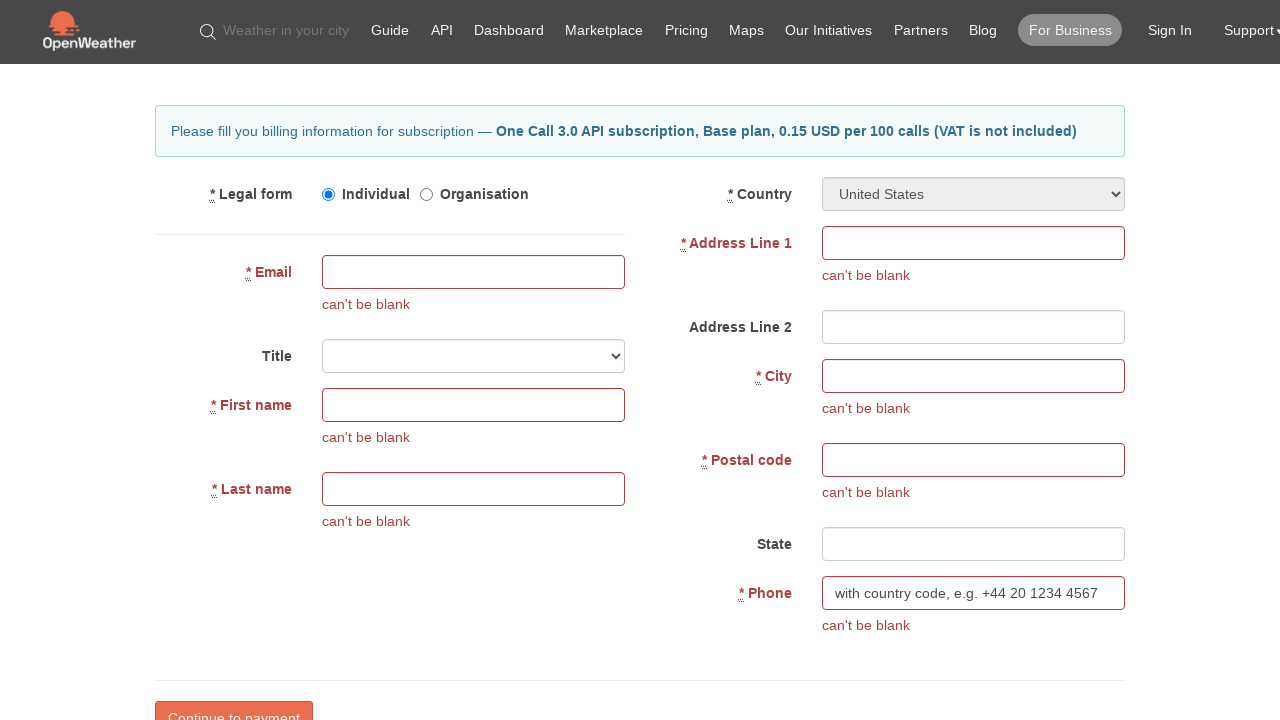

Verified error message 3 is visible
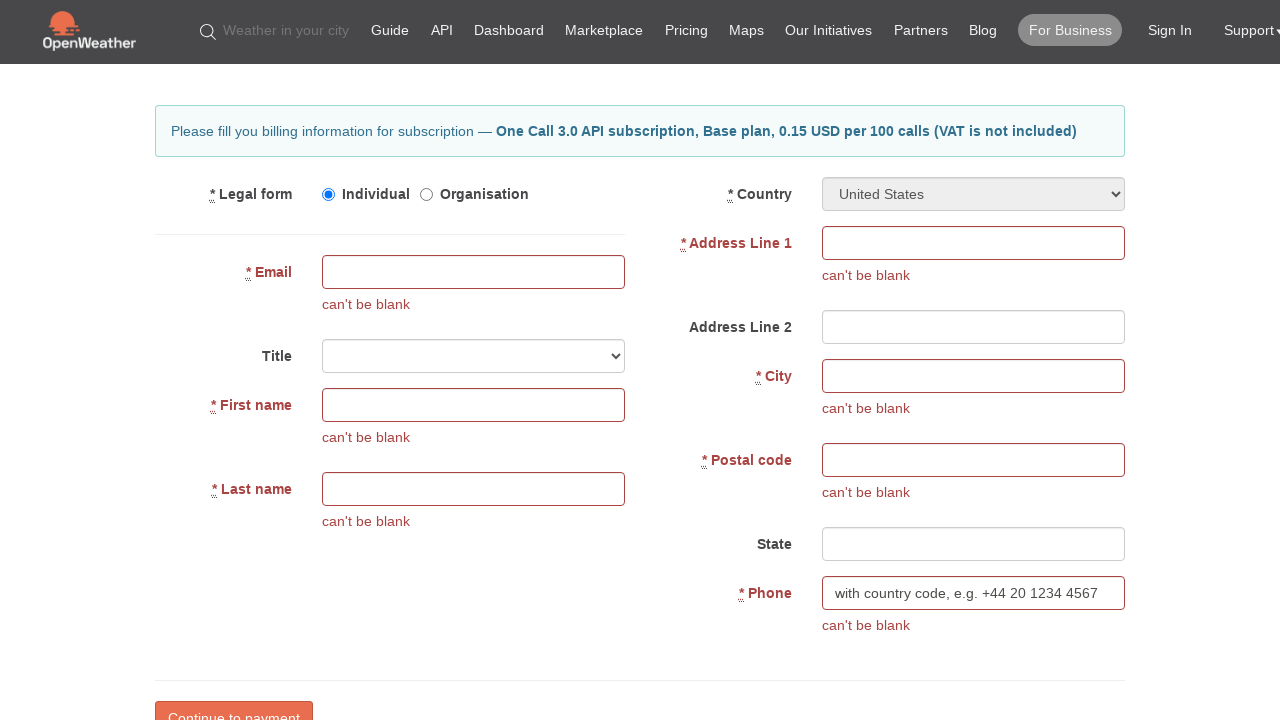

Verified error message 4 is visible
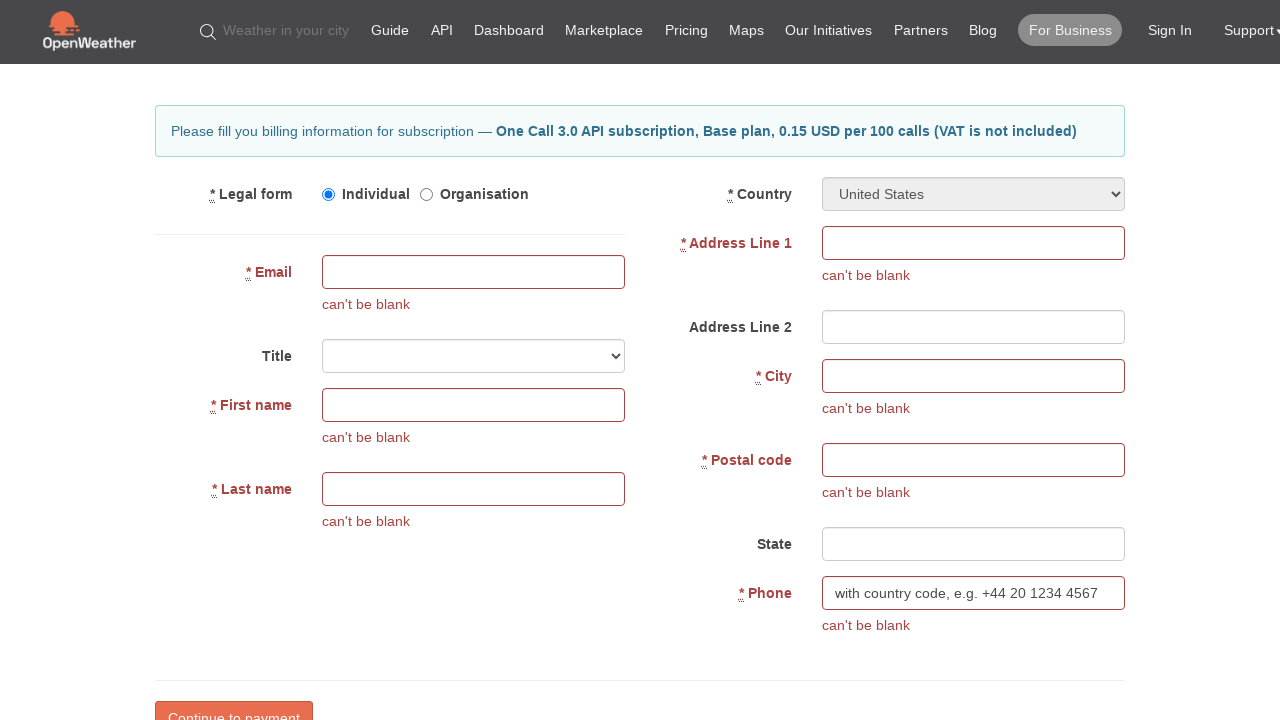

Verified error message 5 is visible
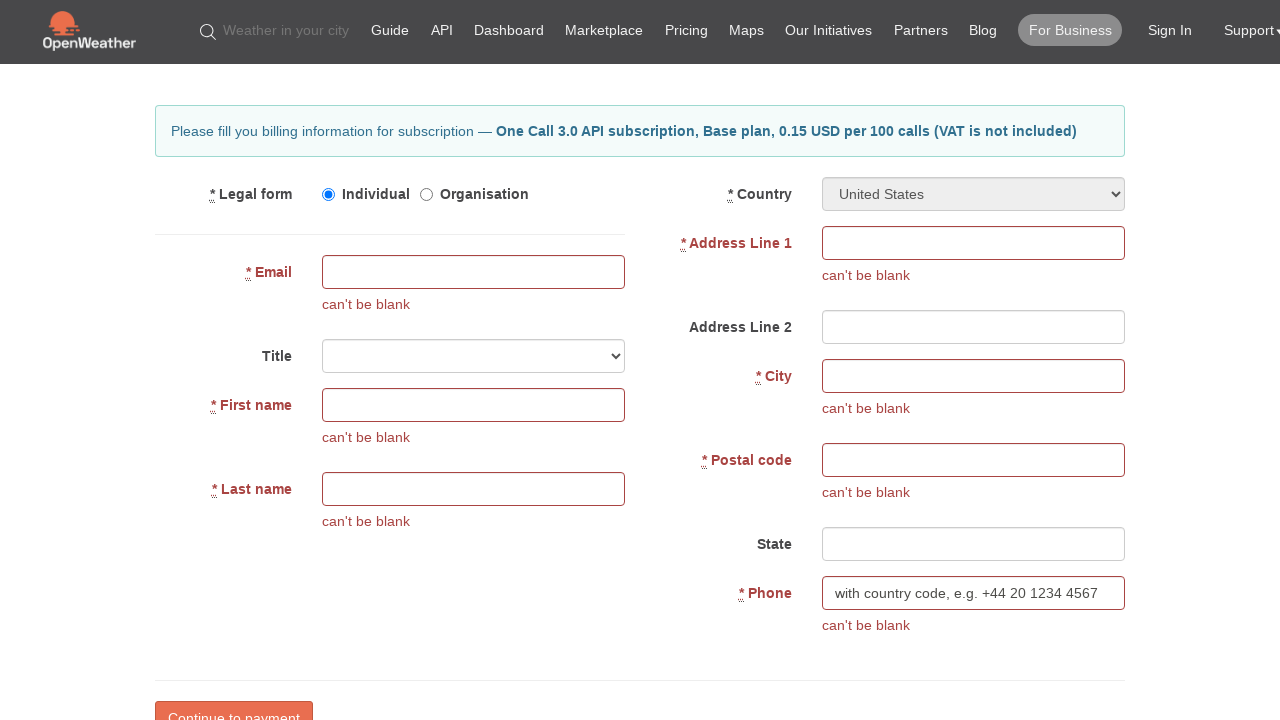

Verified error message 6 is visible
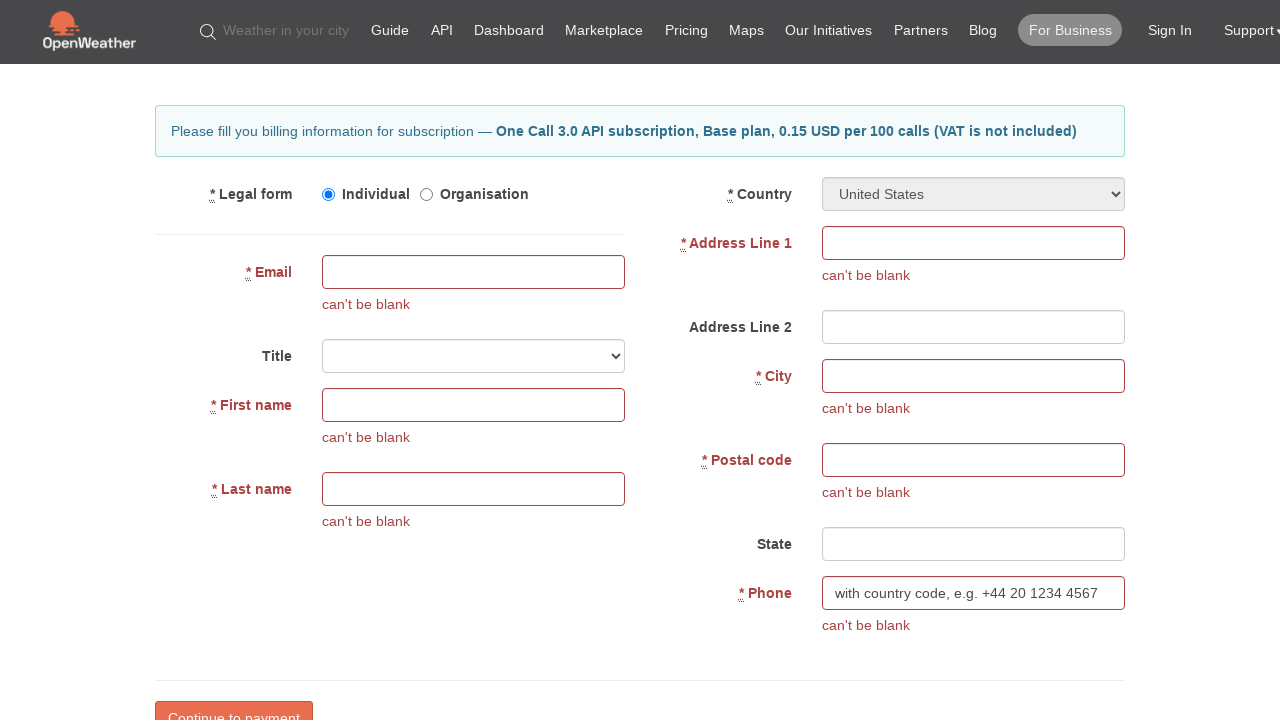

Verified error message 7 is visible
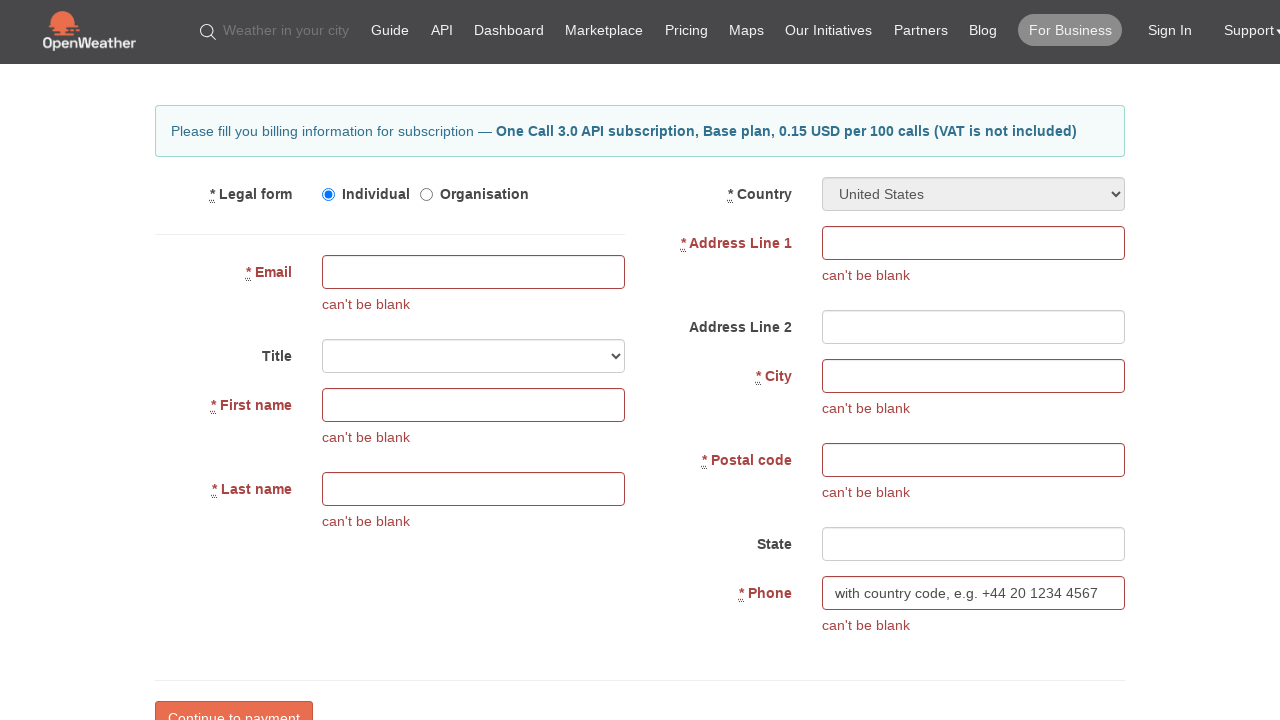

Verified that exactly 7 error messages are displayed for empty required fields
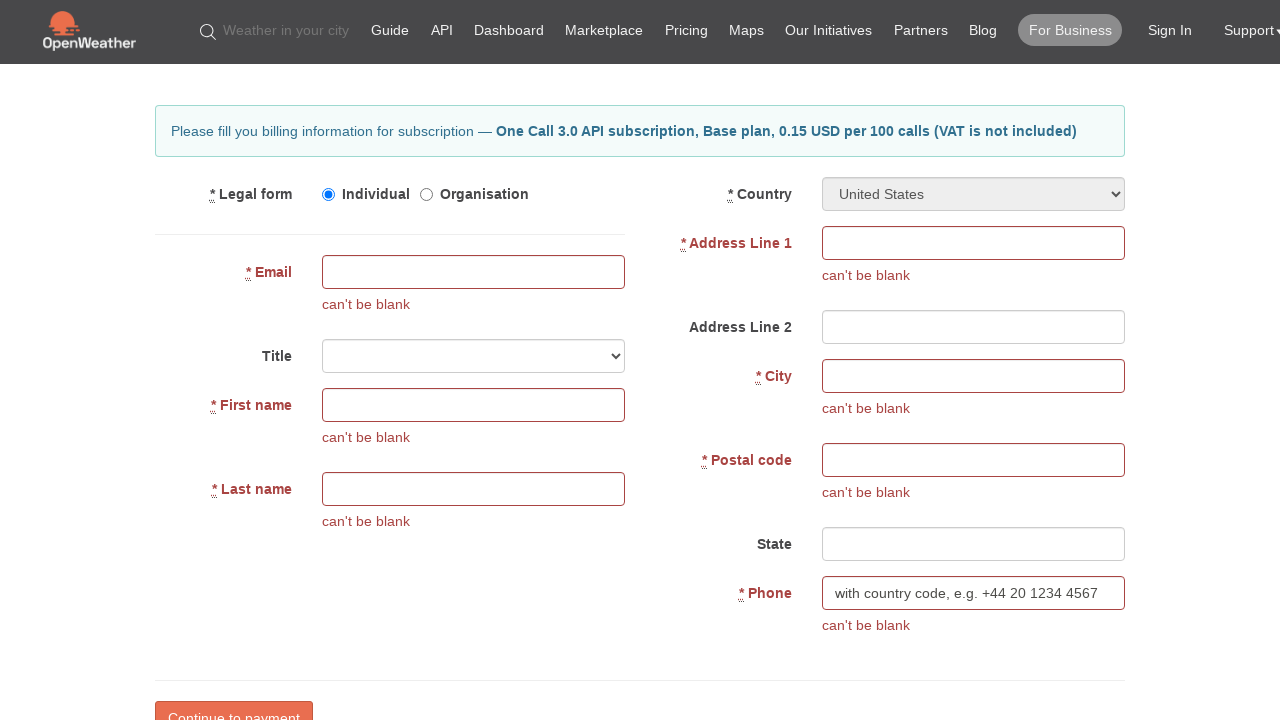

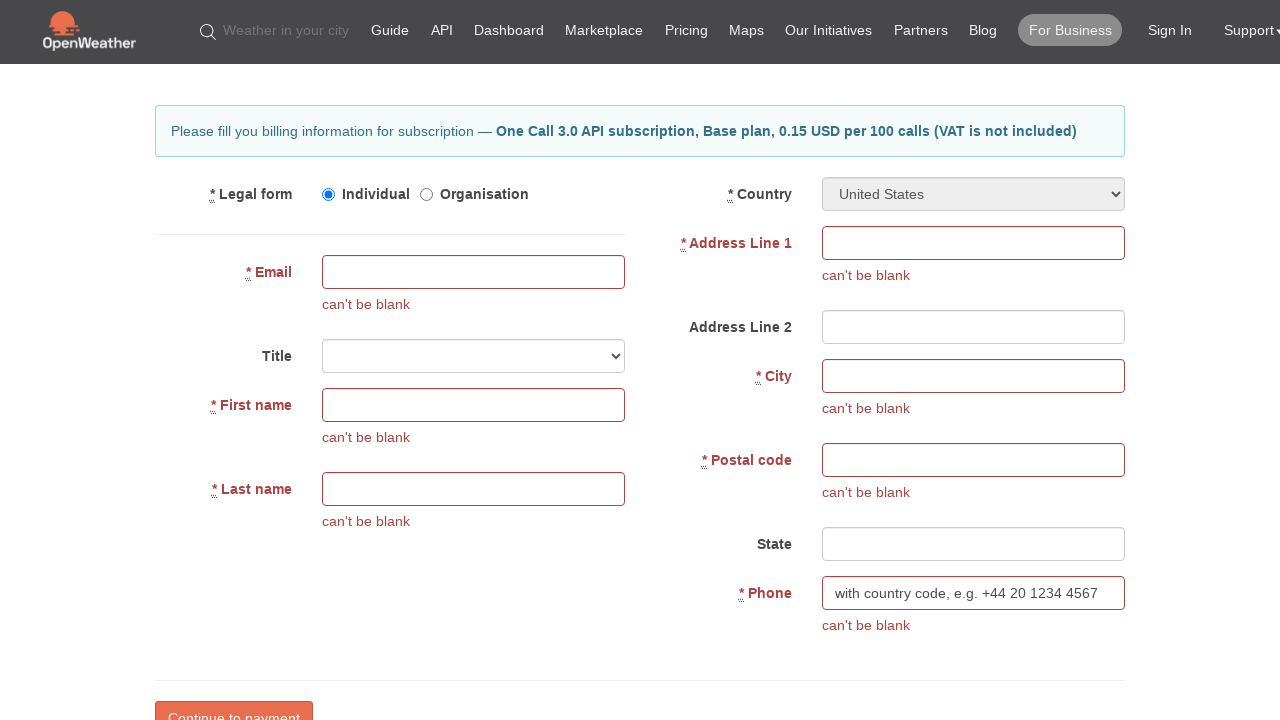